Tests JavaScript scroll functionality by scrolling down to a "CYDEO" link and then scrolling up to a "Home" link on a practice page with a large content area.

Starting URL: https://practice.cydeo.com/large

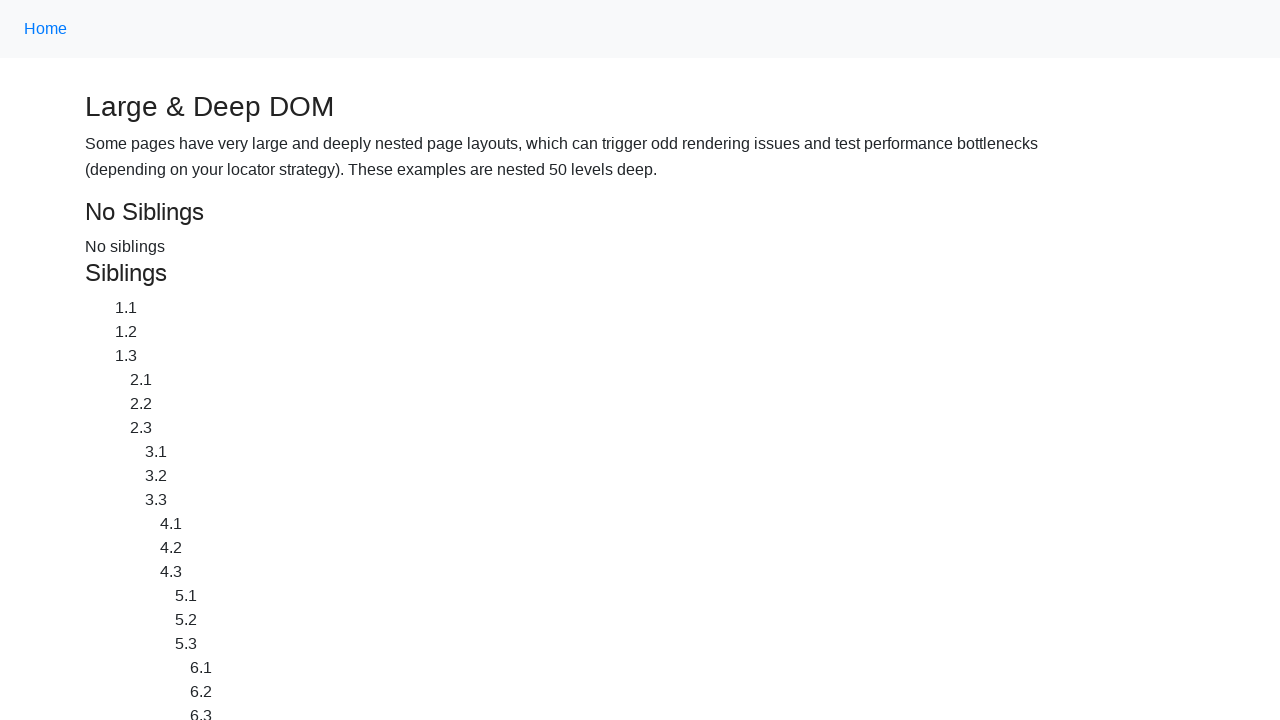

Located CYDEO link element at the bottom of the page
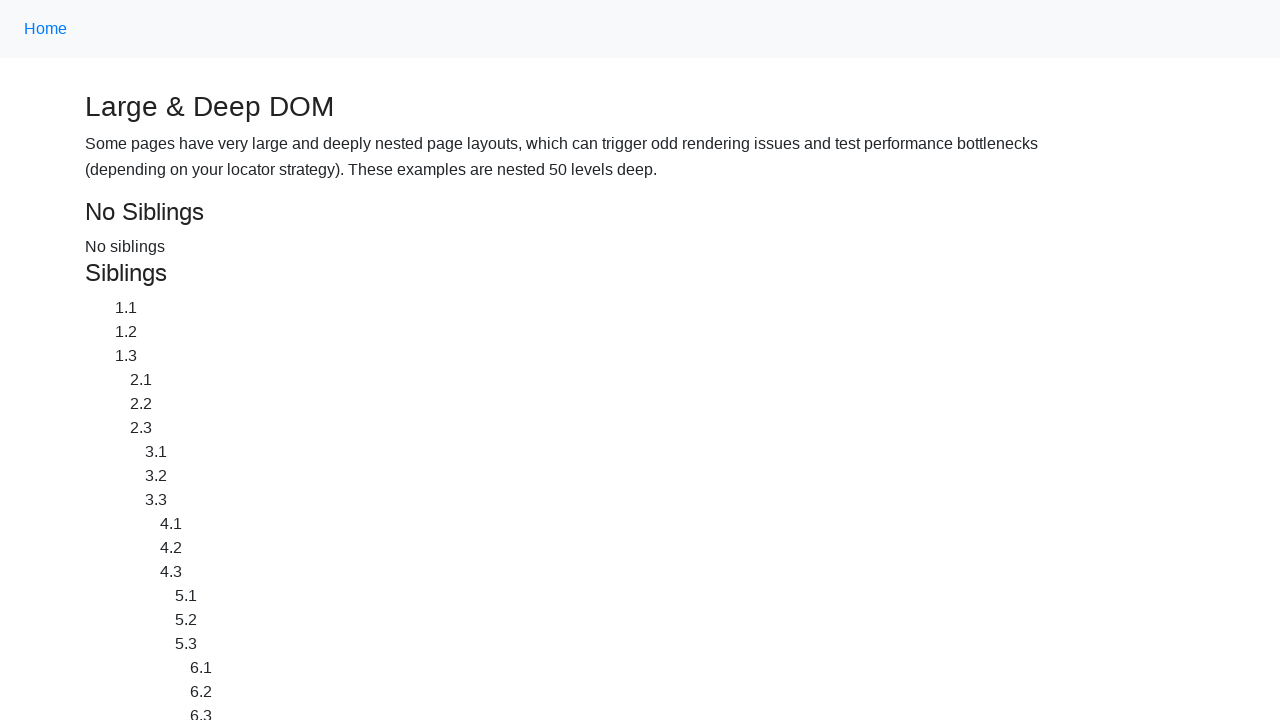

Located Home link element at the top of the page
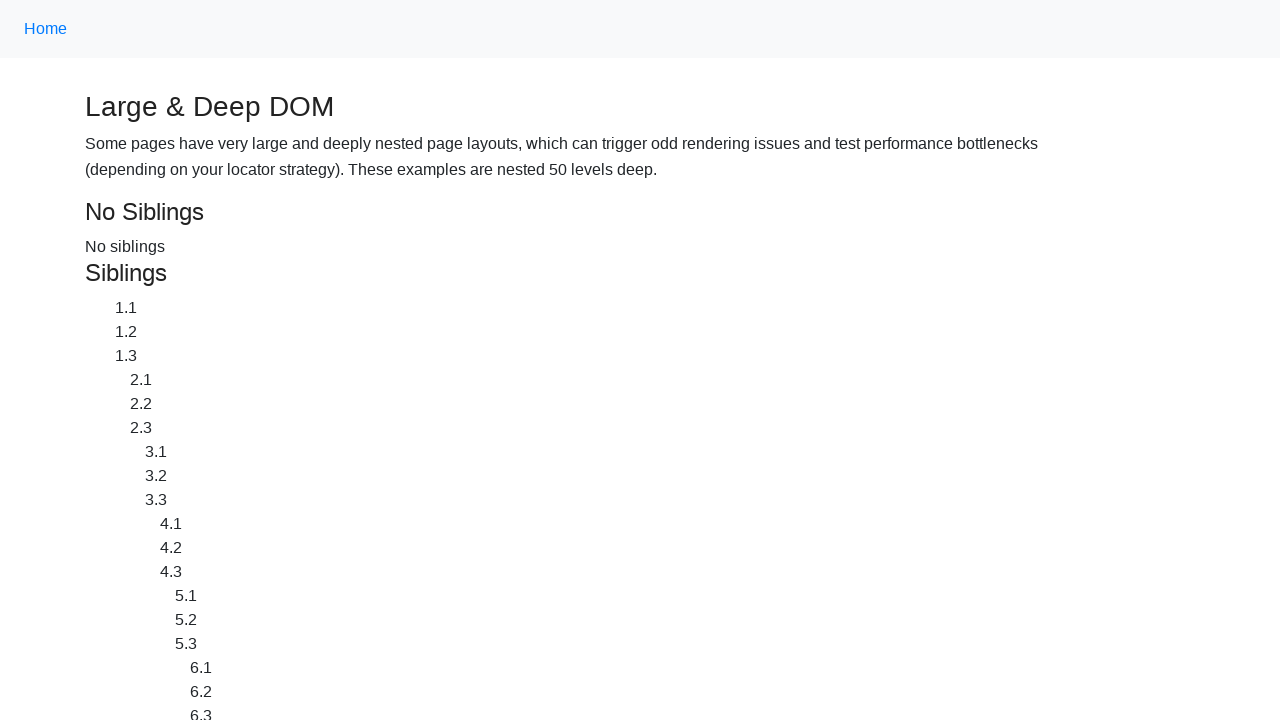

Scrolled down to CYDEO link
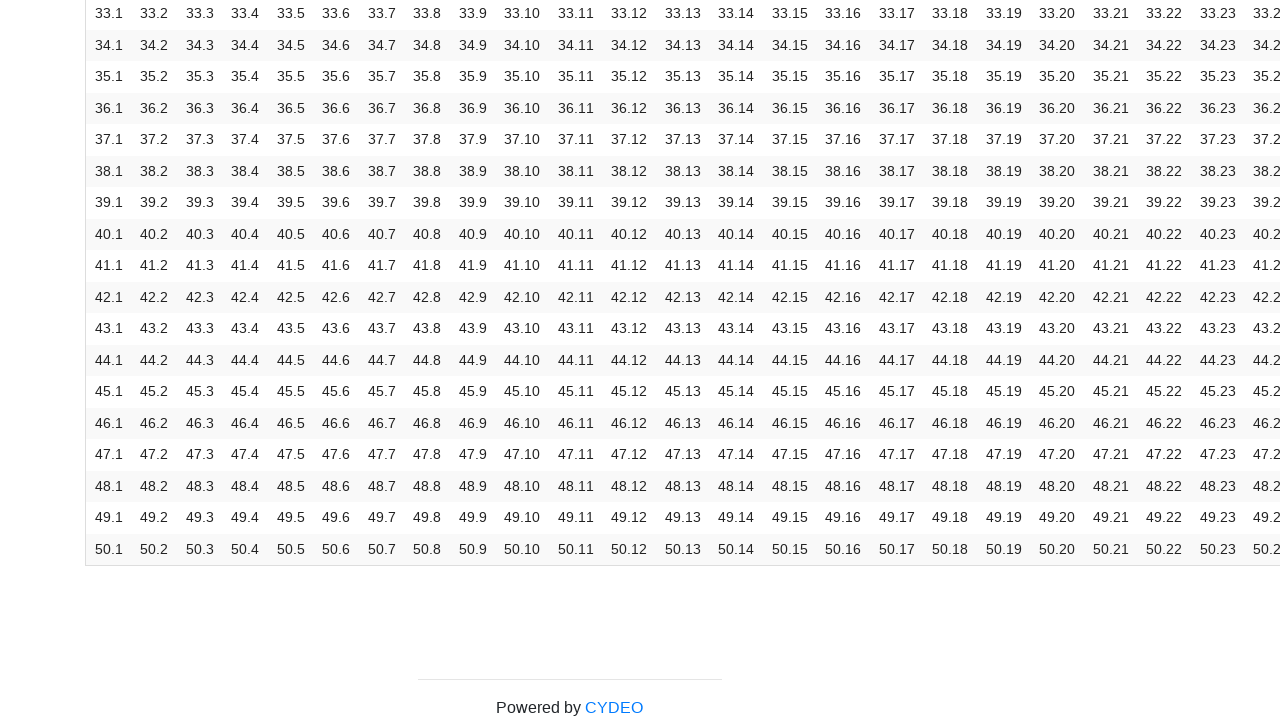

Waited 1 second to observe the scroll action
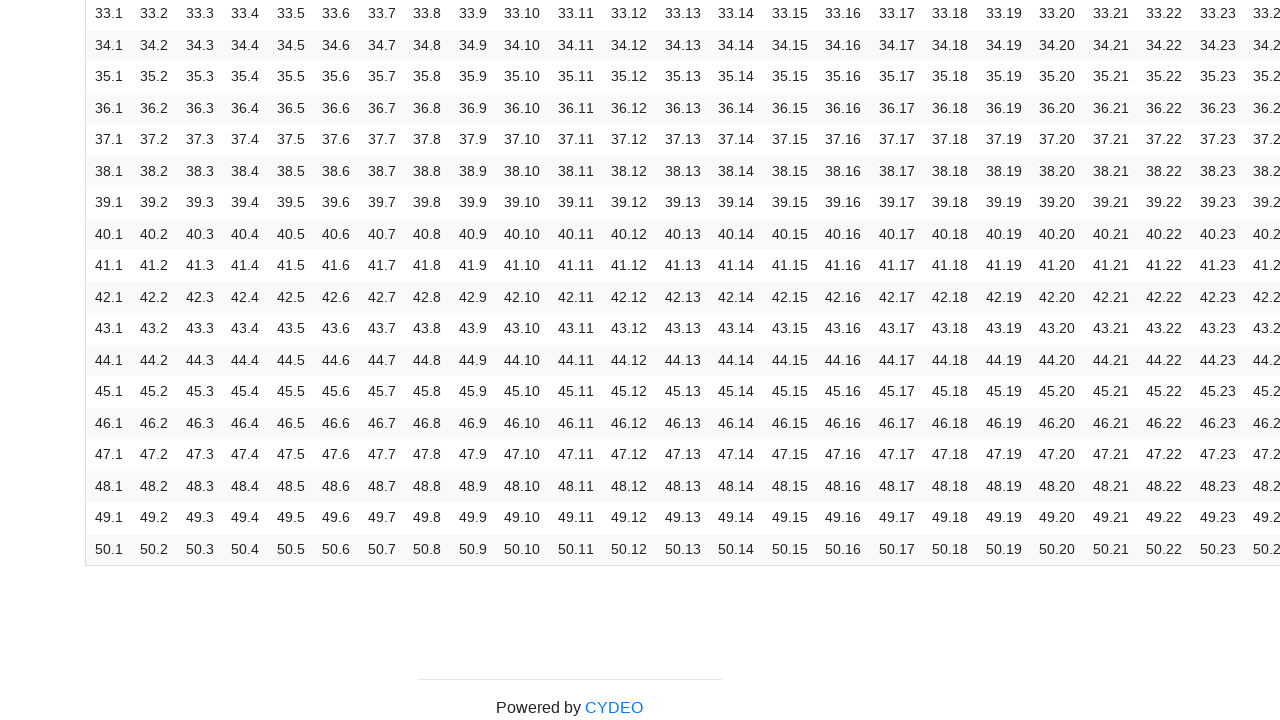

Scrolled up to Home link
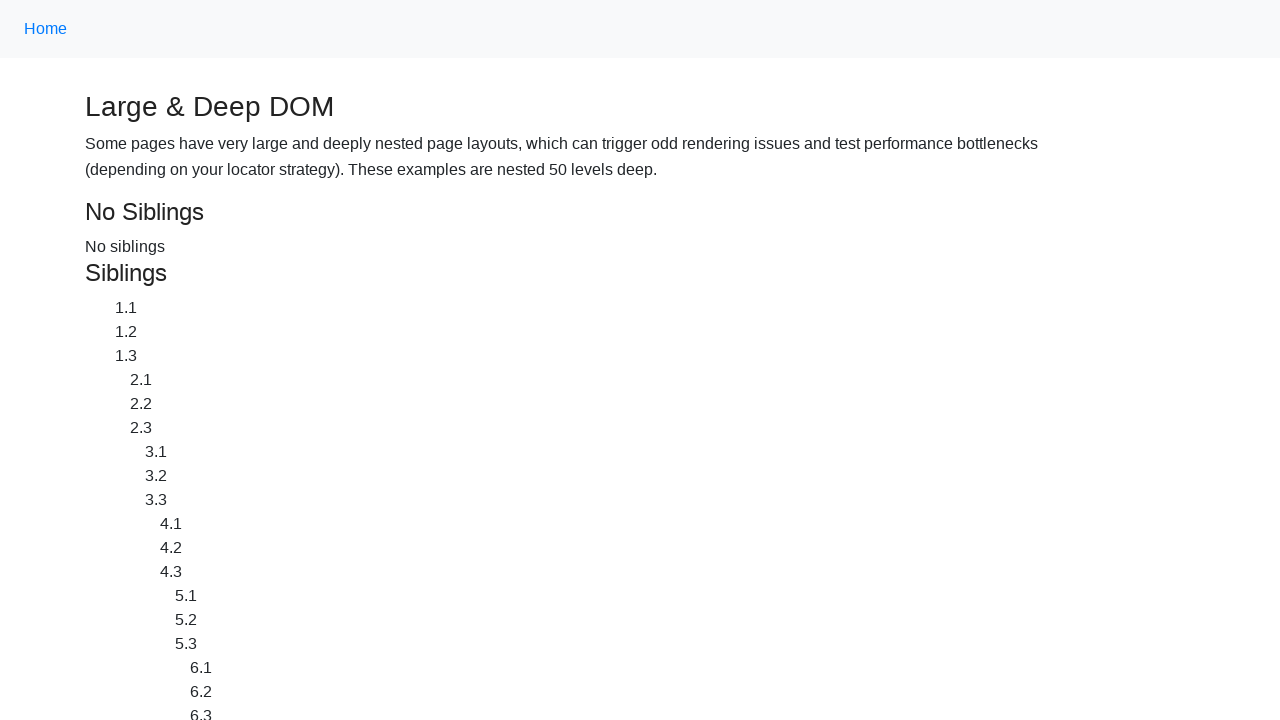

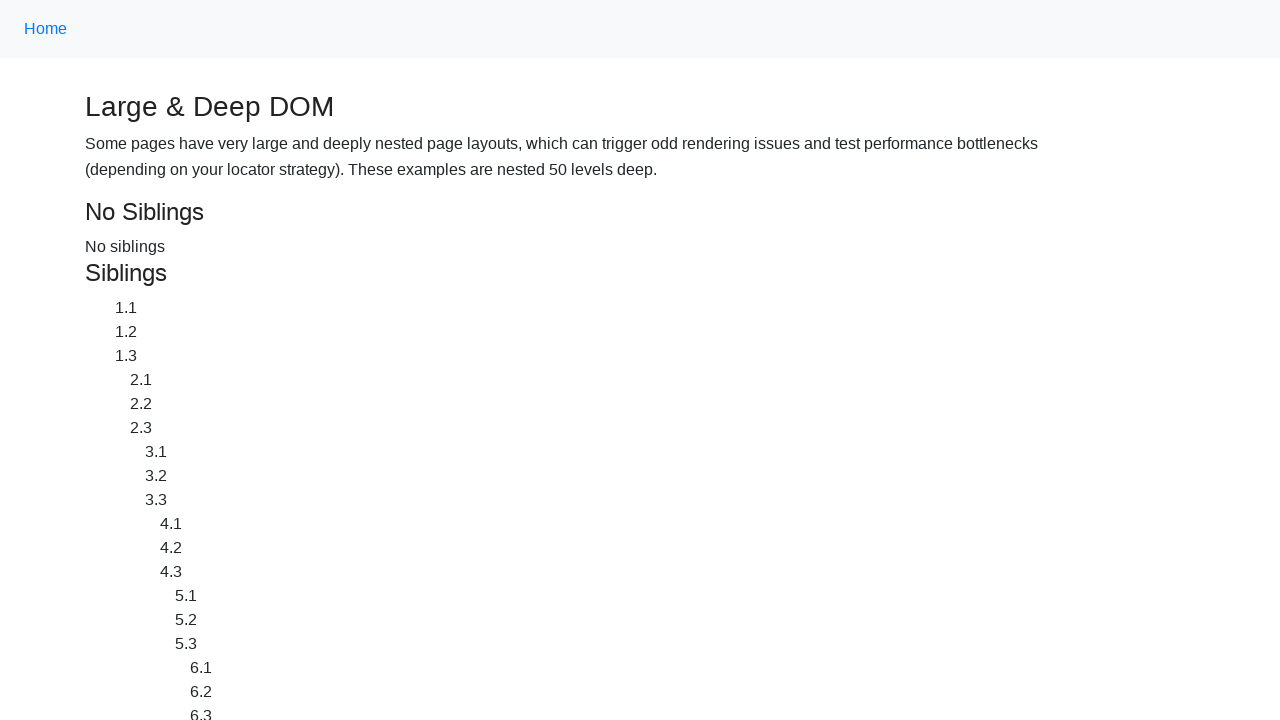